Navigates to MakeMyTrip homepage and verifies that the URL contains "makemytrip"

Starting URL: https://www.makemytrip.com/

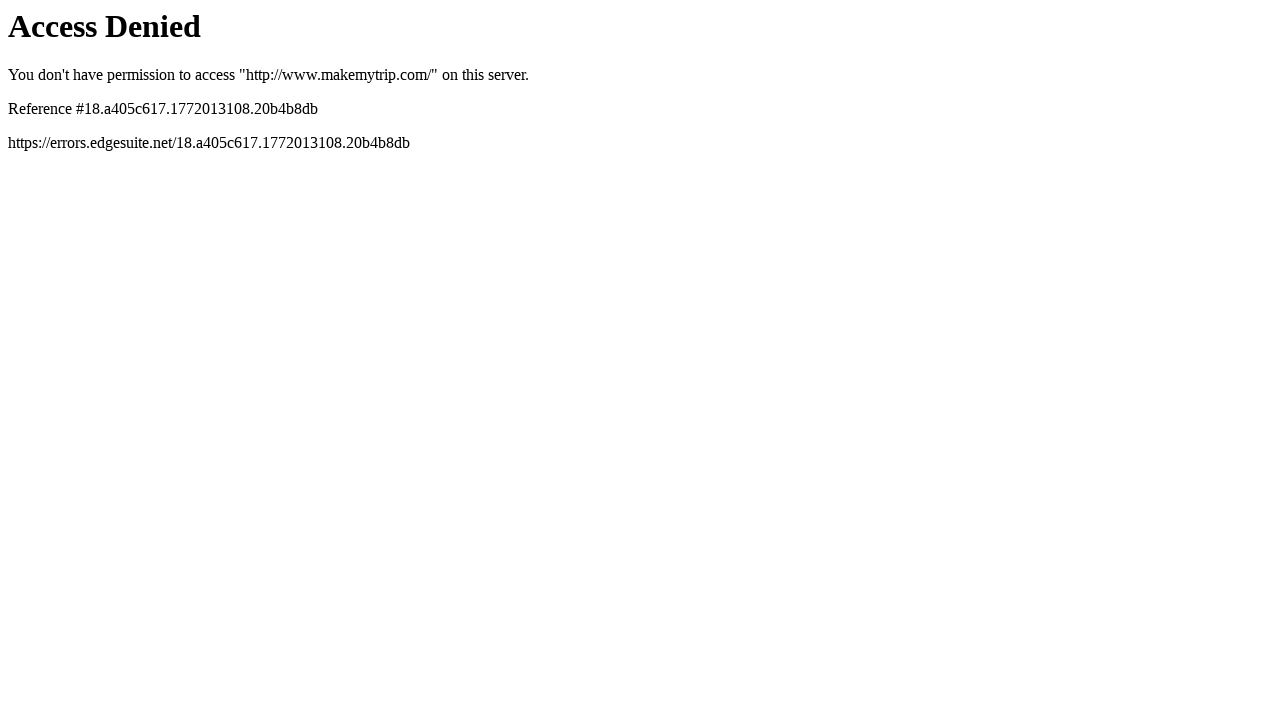

Navigated to MakeMyTrip homepage
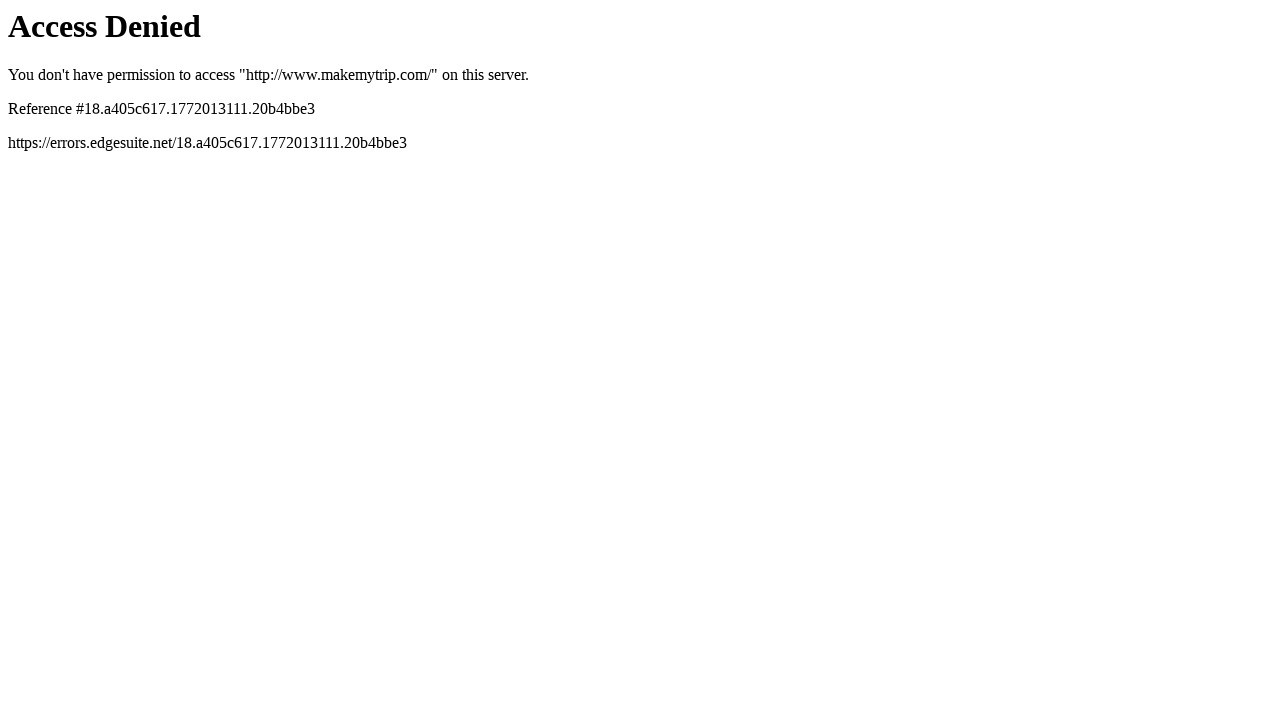

Retrieved current page URL
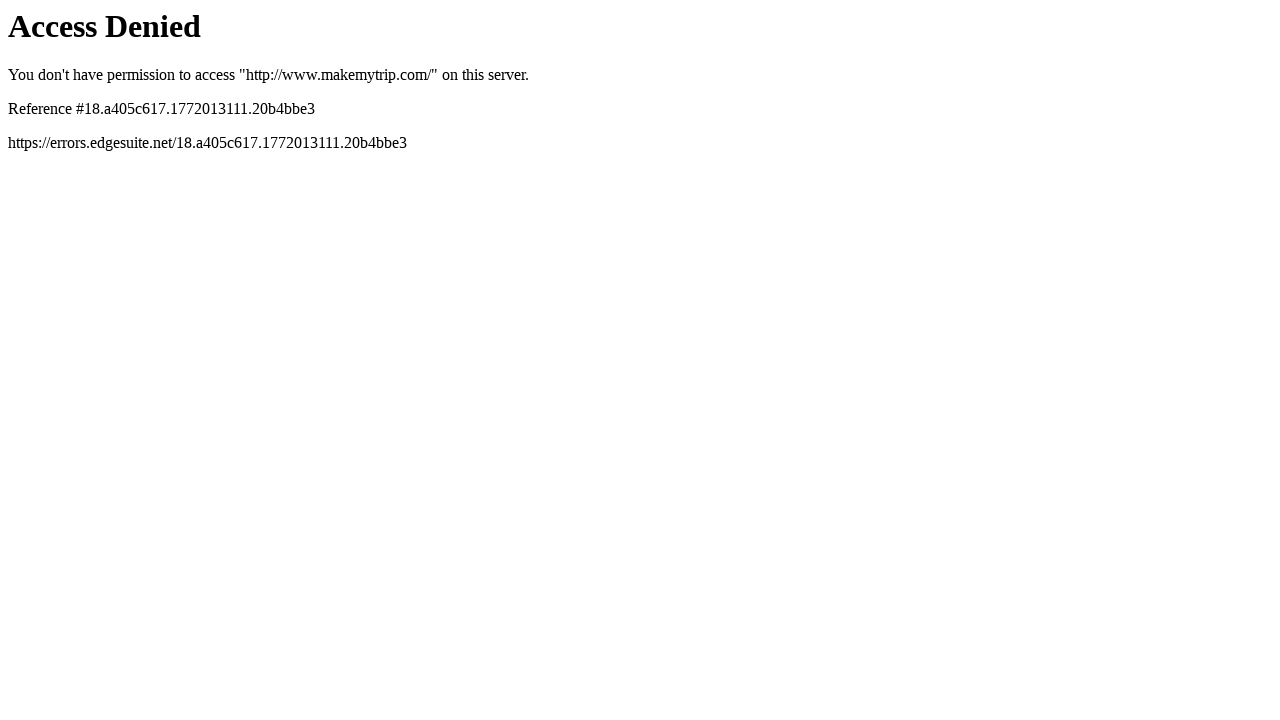

Verified that URL contains 'makemytrip'
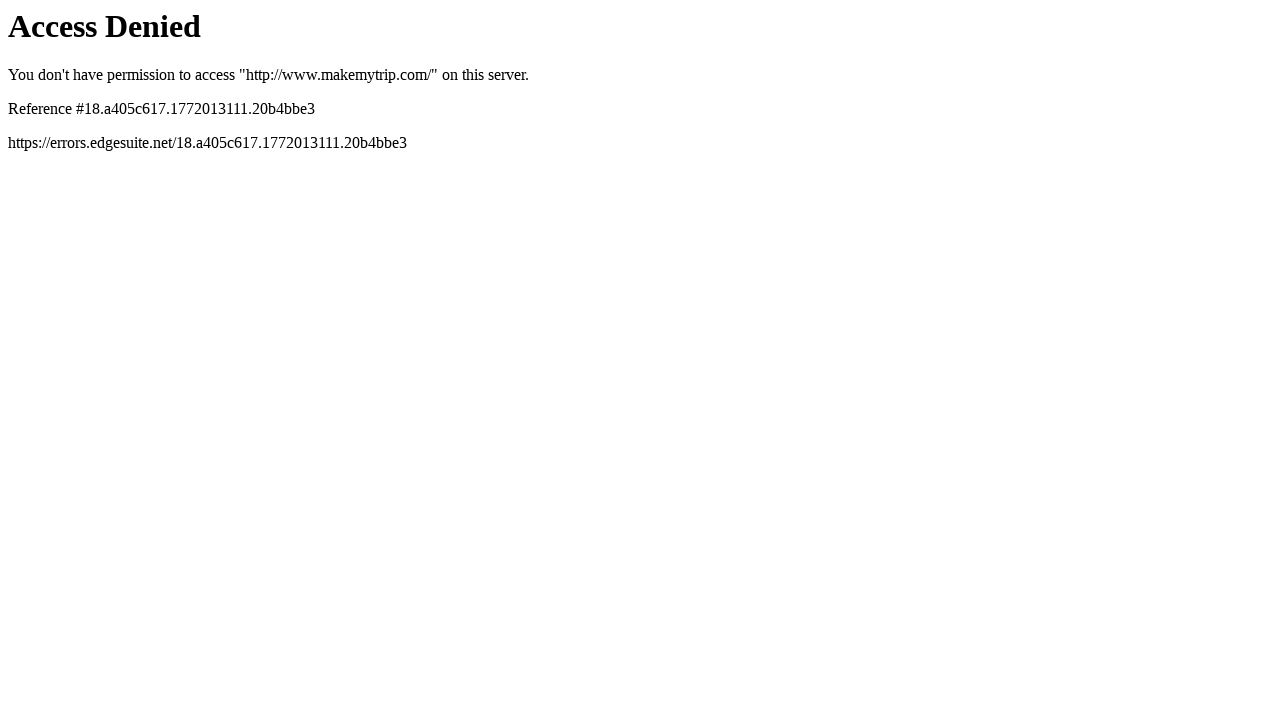

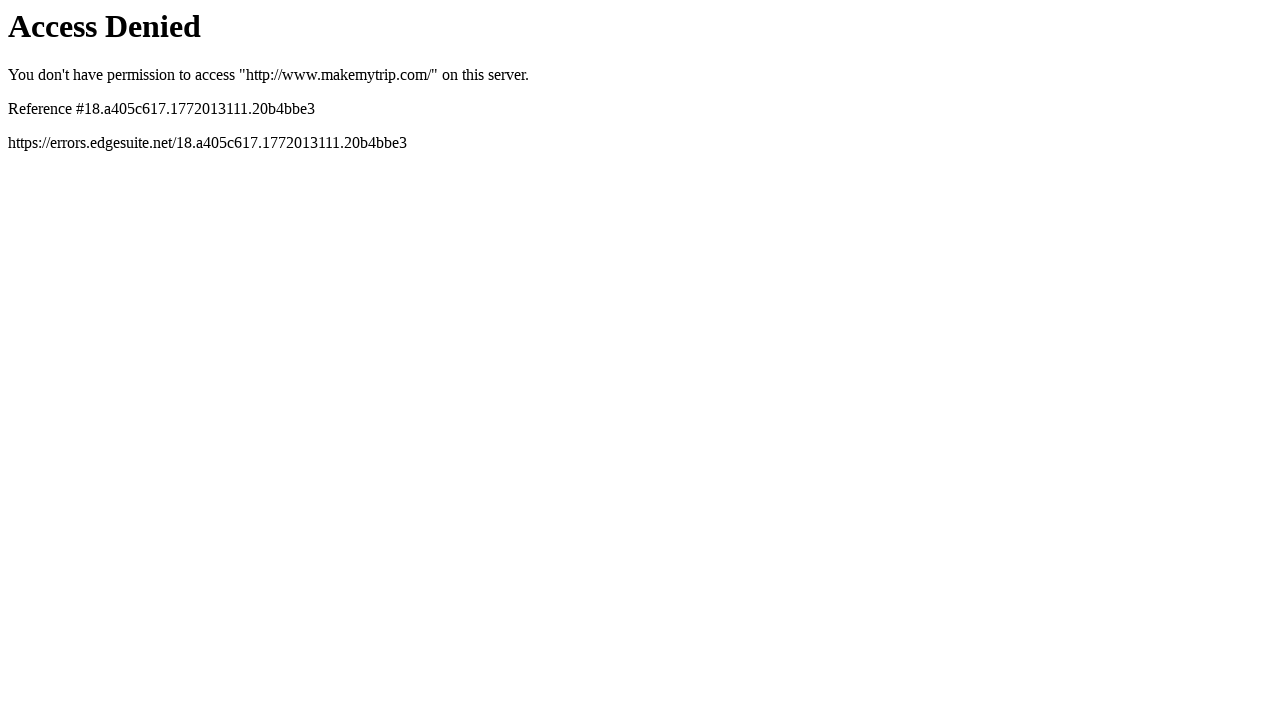